Tests e-commerce checkout flow by searching for cashews, adding them to cart, and proceeding to checkout

Starting URL: https://rahulshettyacademy.com/seleniumPractise/

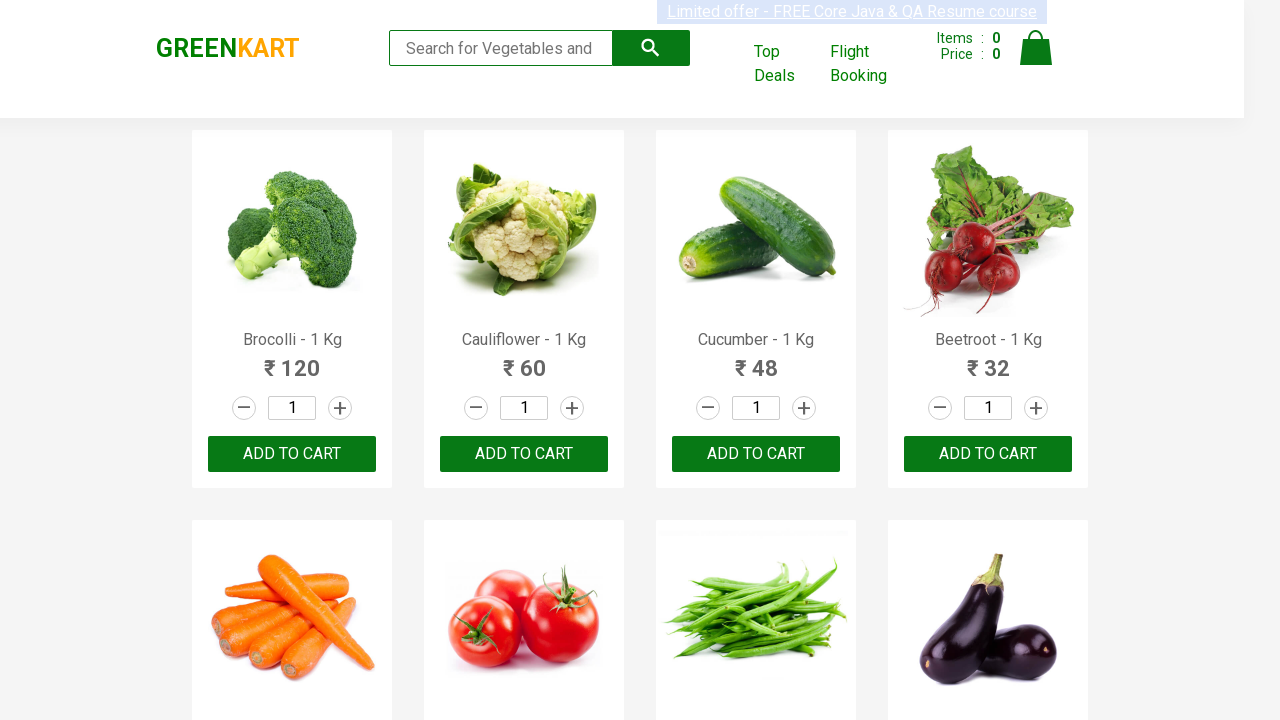

Filled search field with 'ca' to search for cashews on .search-keyword
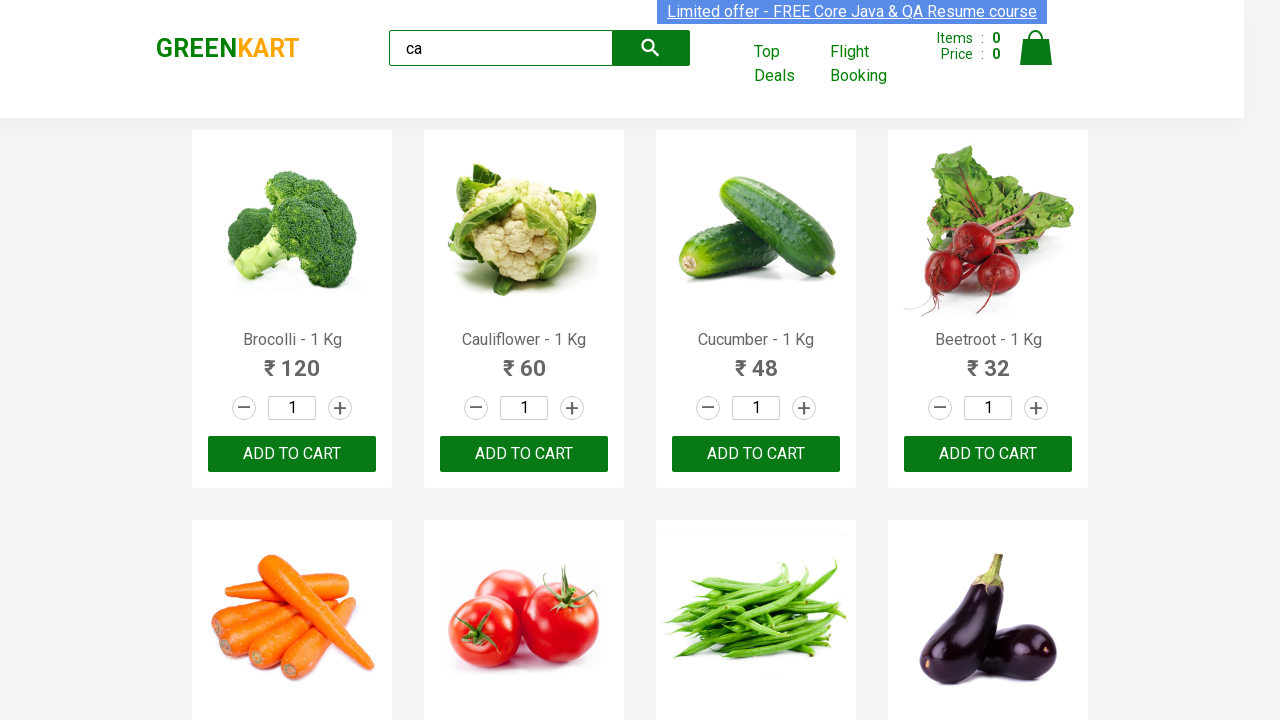

Waited 2 seconds for search results to filter
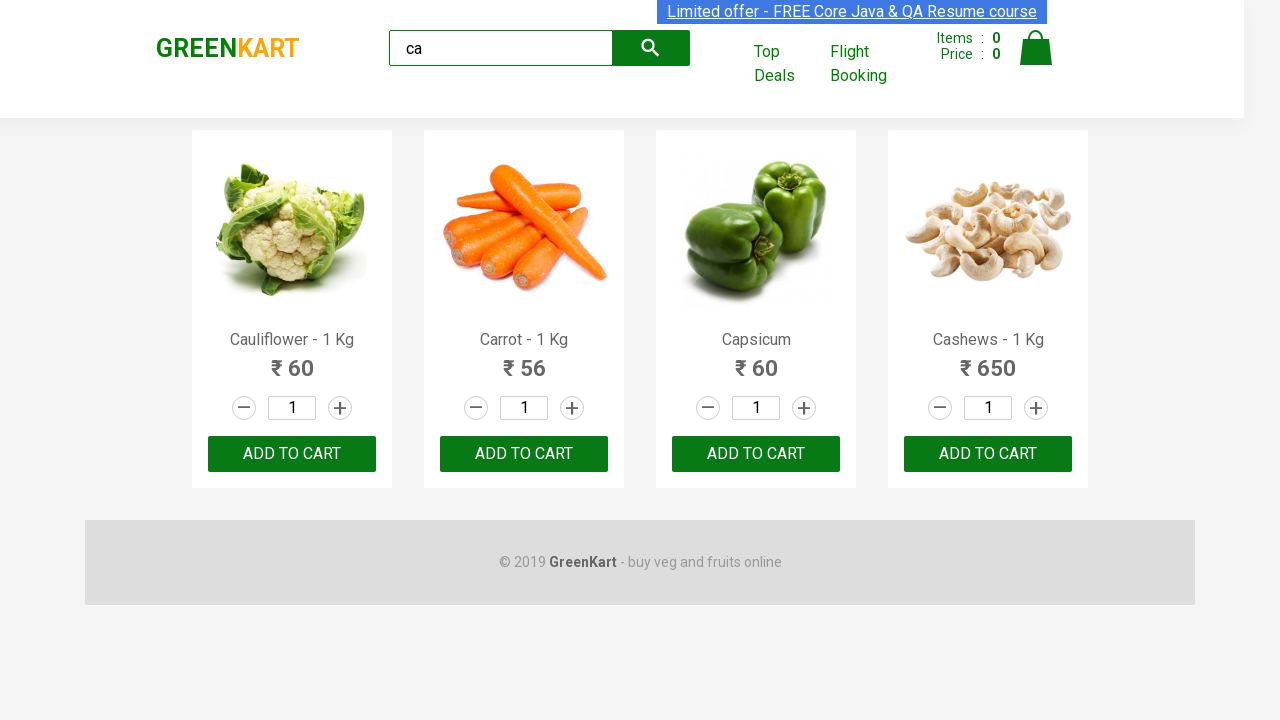

Found and clicked 'Add to cart' button for Cashews product at (988, 454) on .products .product >> nth=3 >> button
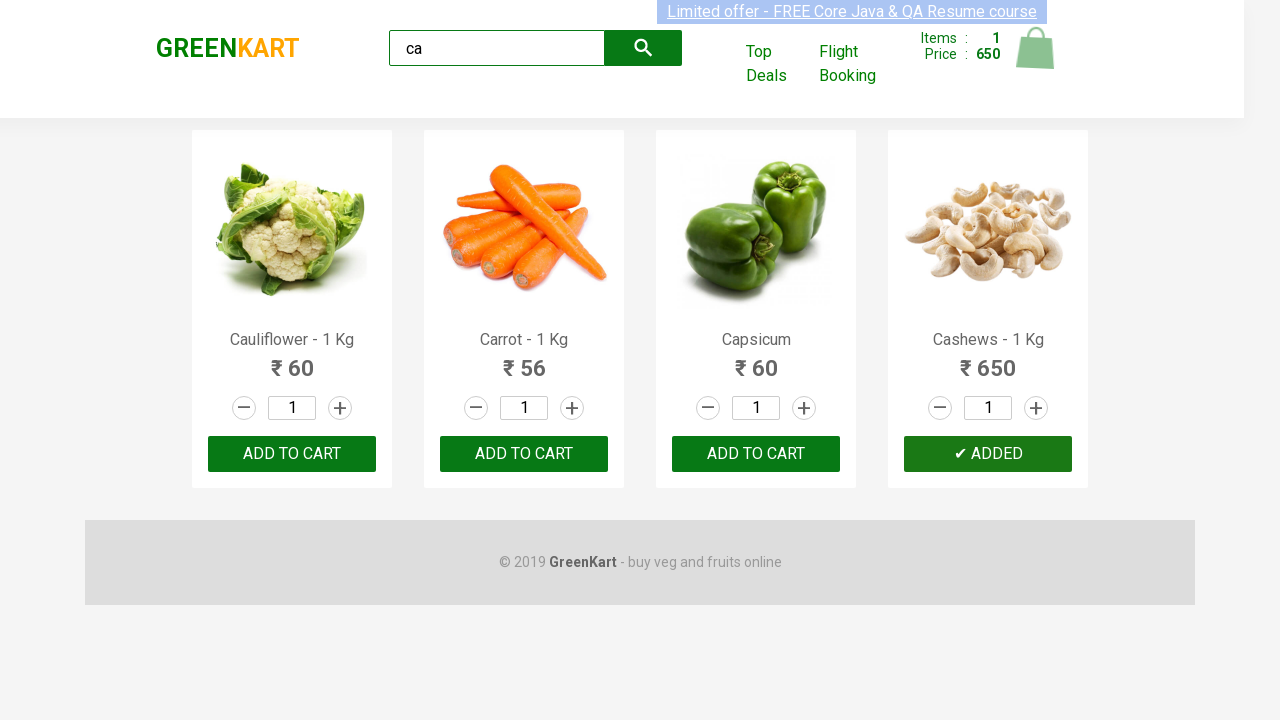

Clicked on cart icon to view cart at (1036, 48) on .cart-icon > img
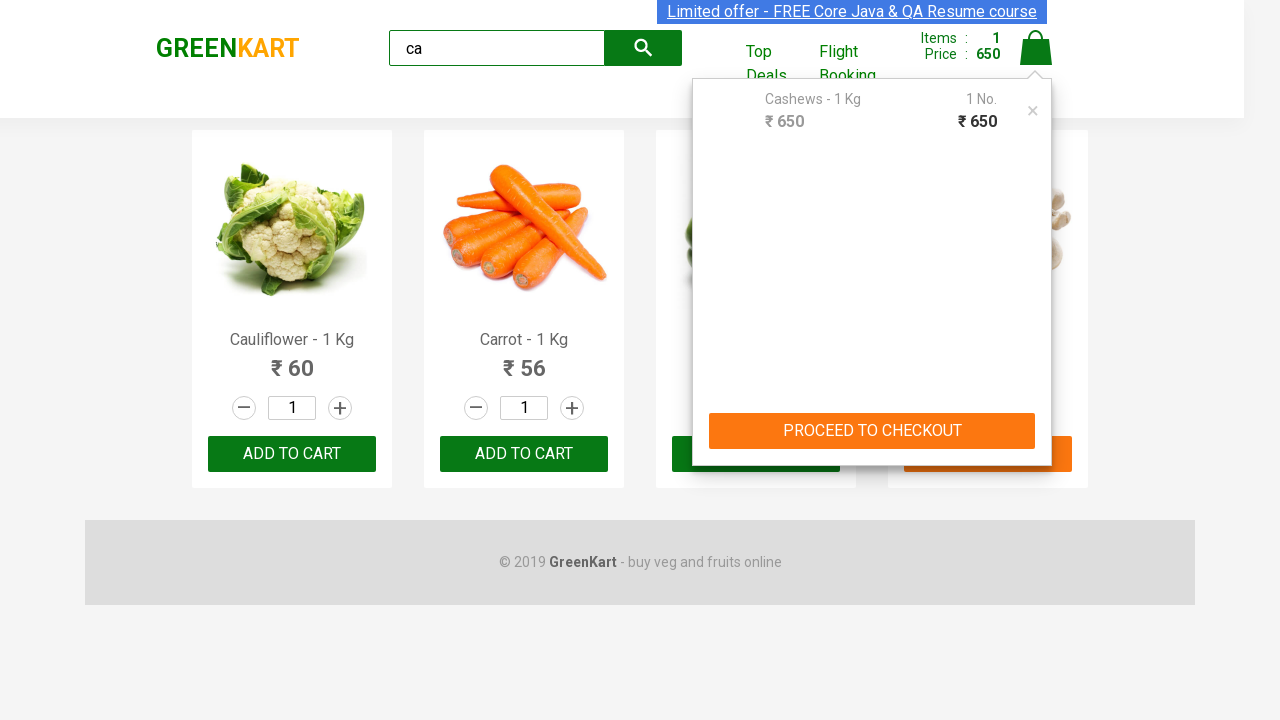

Clicked 'PROCEED TO CHECKOUT' button at (872, 431) on .cart-preview > .action-block > button
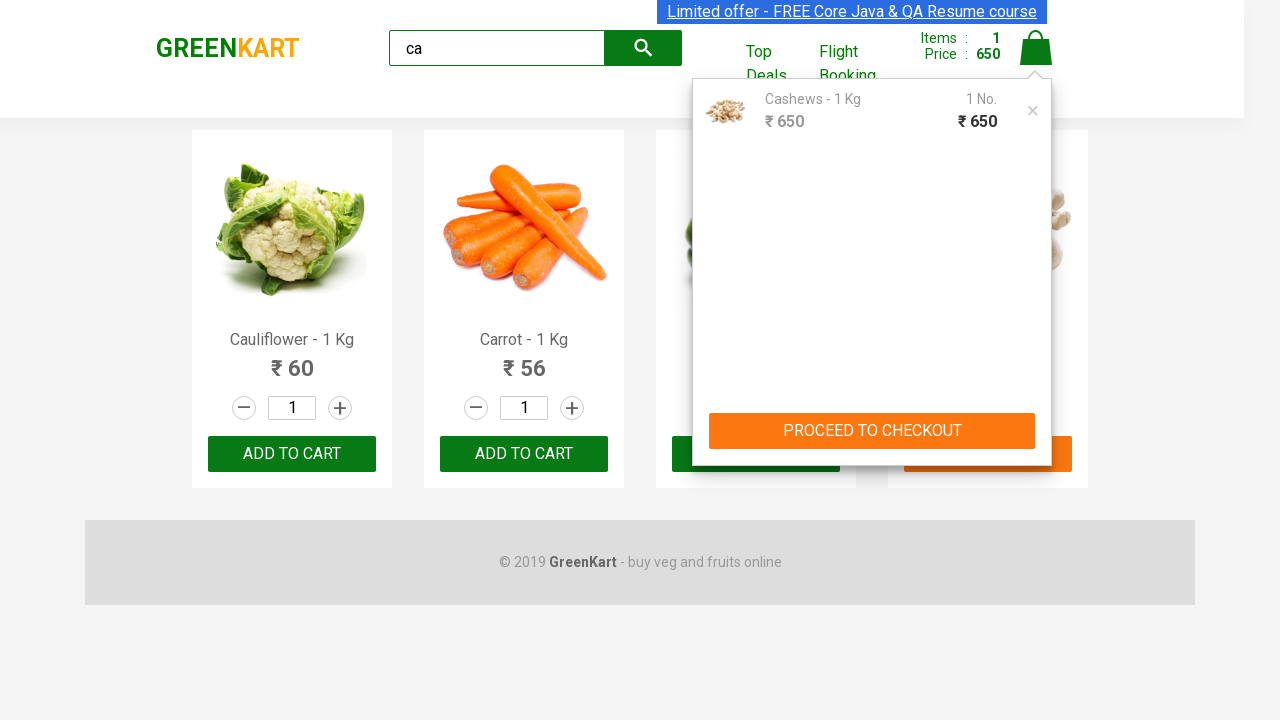

Clicked 'Place Order' button at (1036, 420) on text="Place Order"
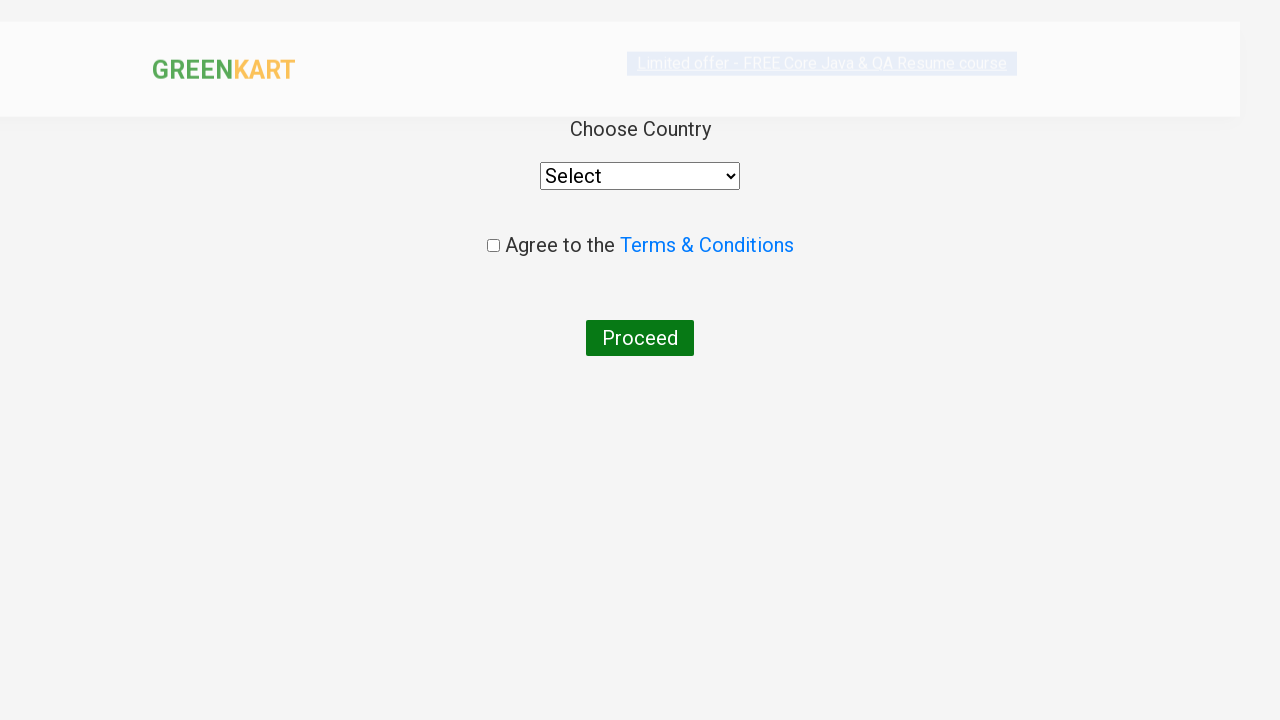

Navigated to country selection page
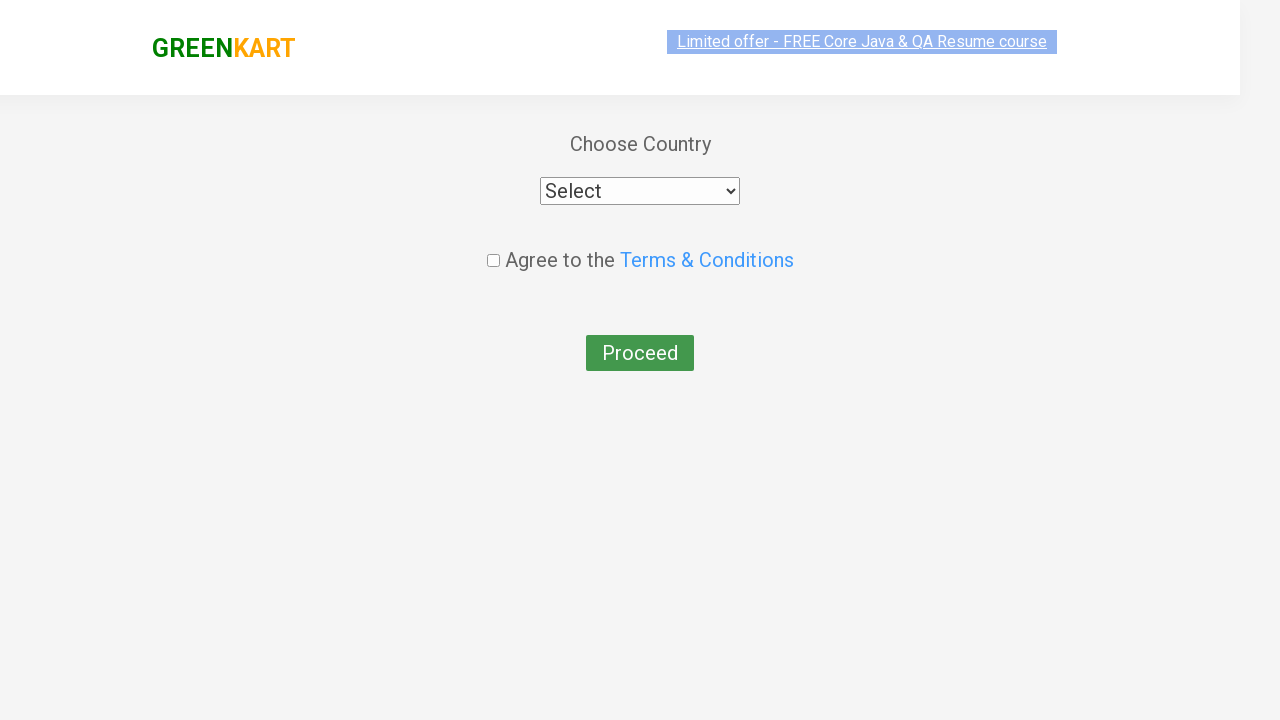

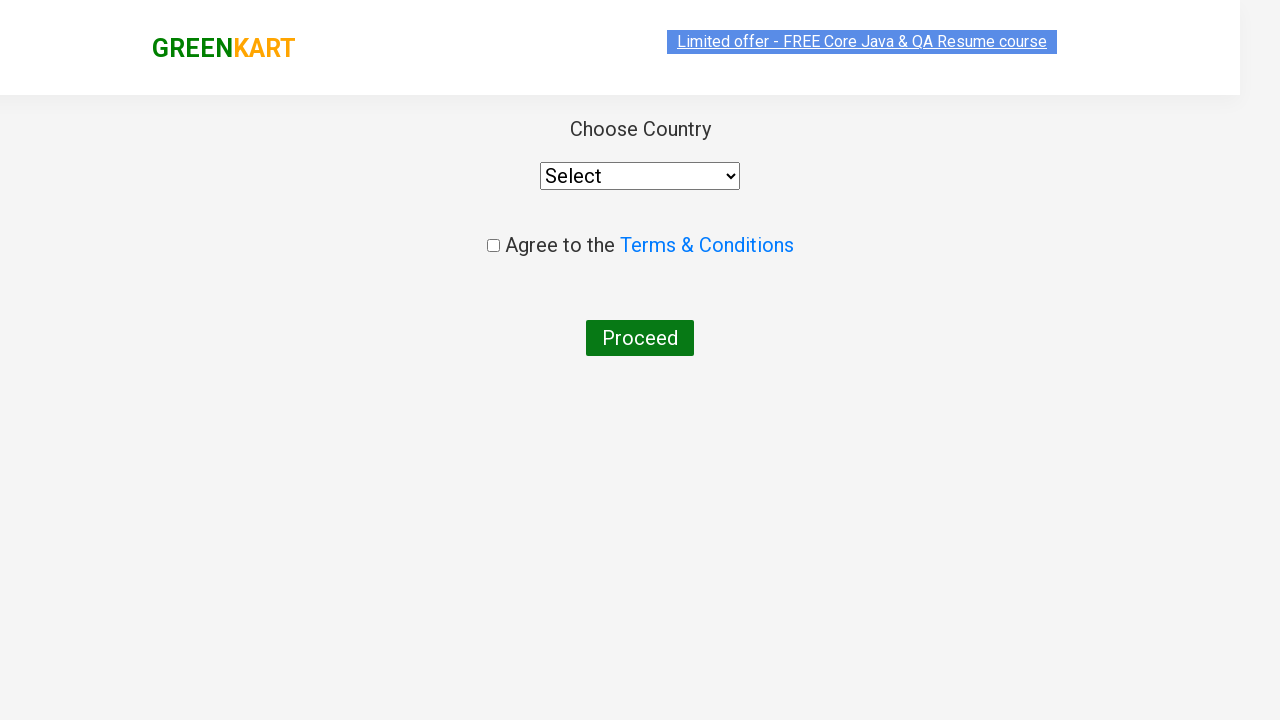